Navigates to a page with iframes and counts the total number of iframe elements present on the page

Starting URL: https://demoqa.com/frames

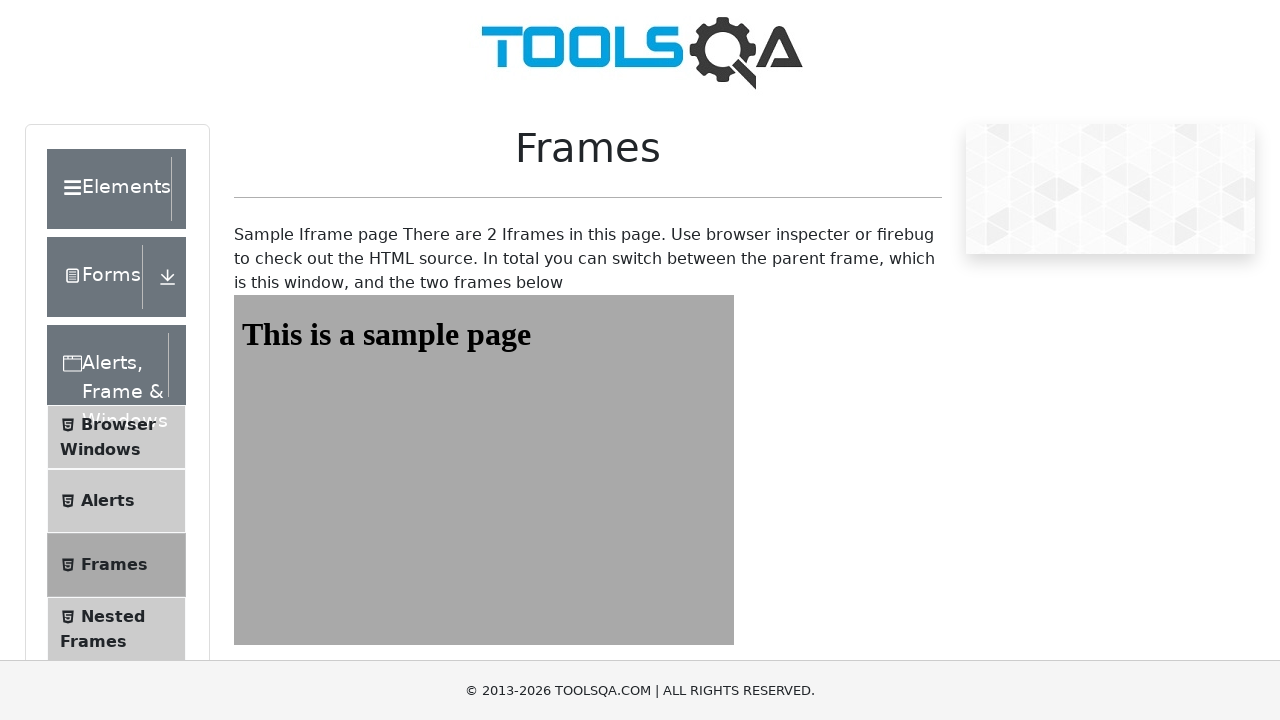

Navigated to https://demoqa.com/frames
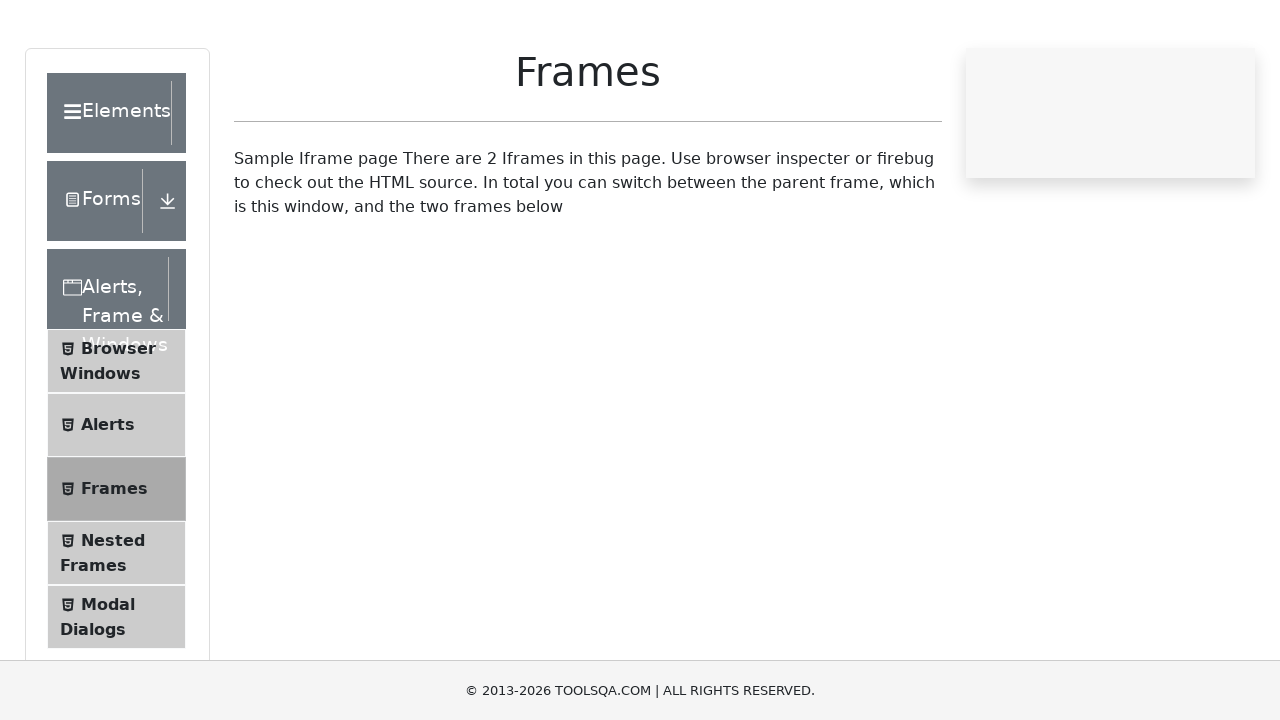

Located all iframe elements on the page
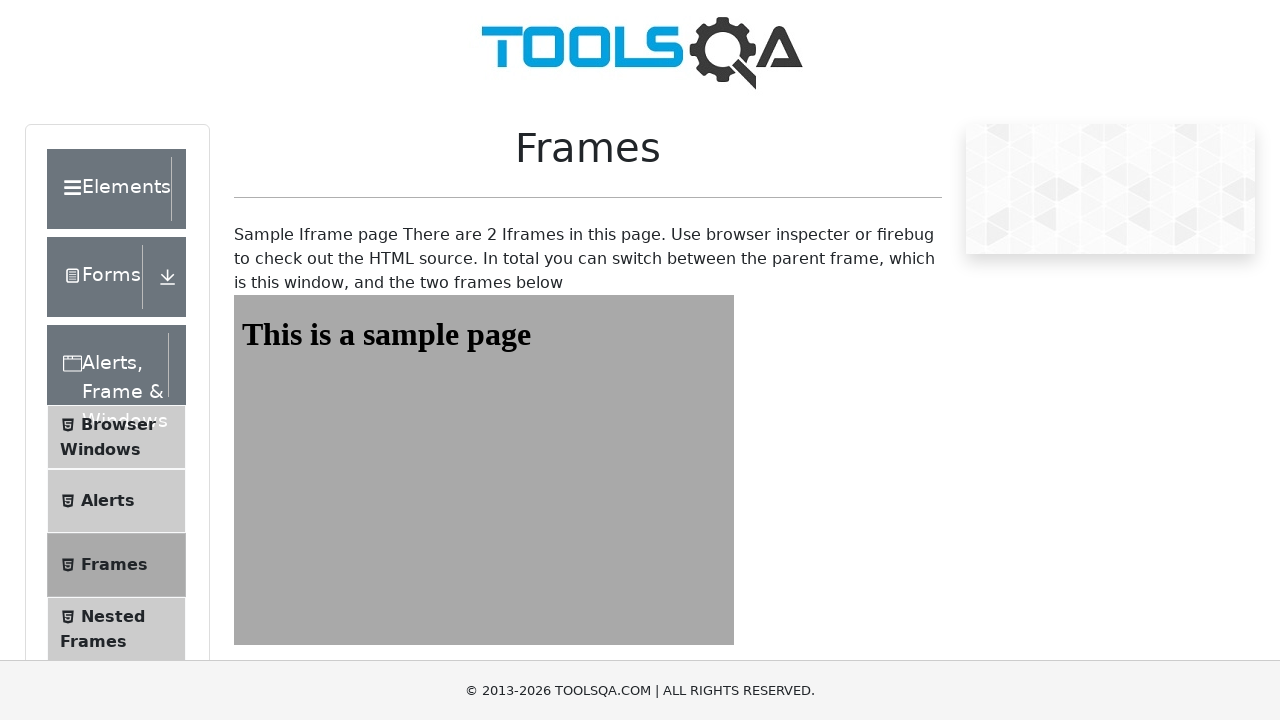

Counted total iframes: 2
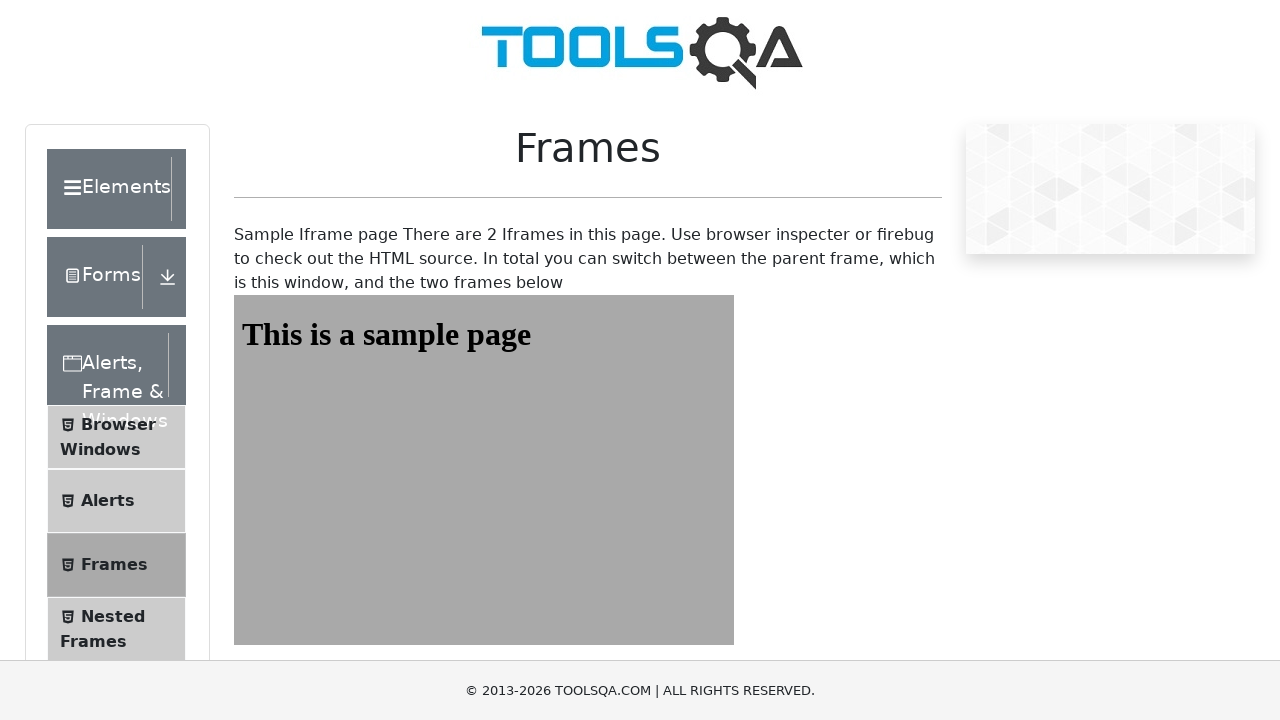

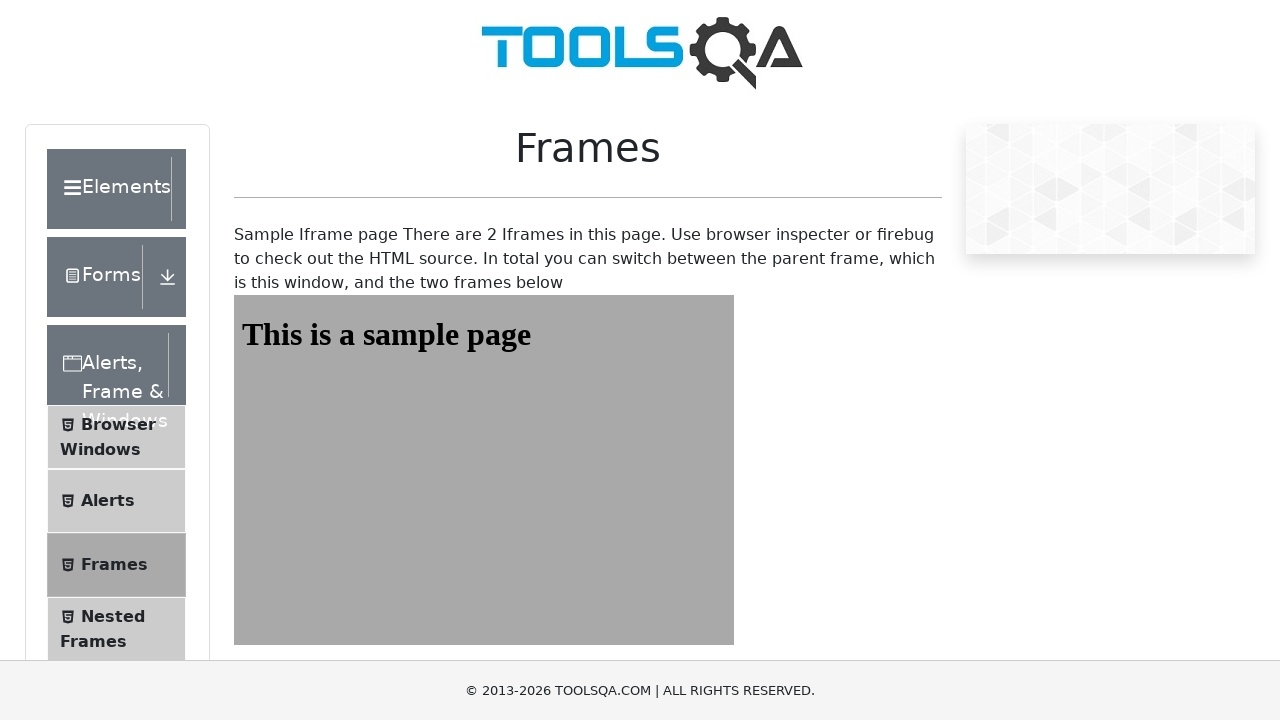